Tests iframe handling by switching between single and nested frames, entering text in input fields within different frames

Starting URL: http://demo.automationtesting.in/Frames.html

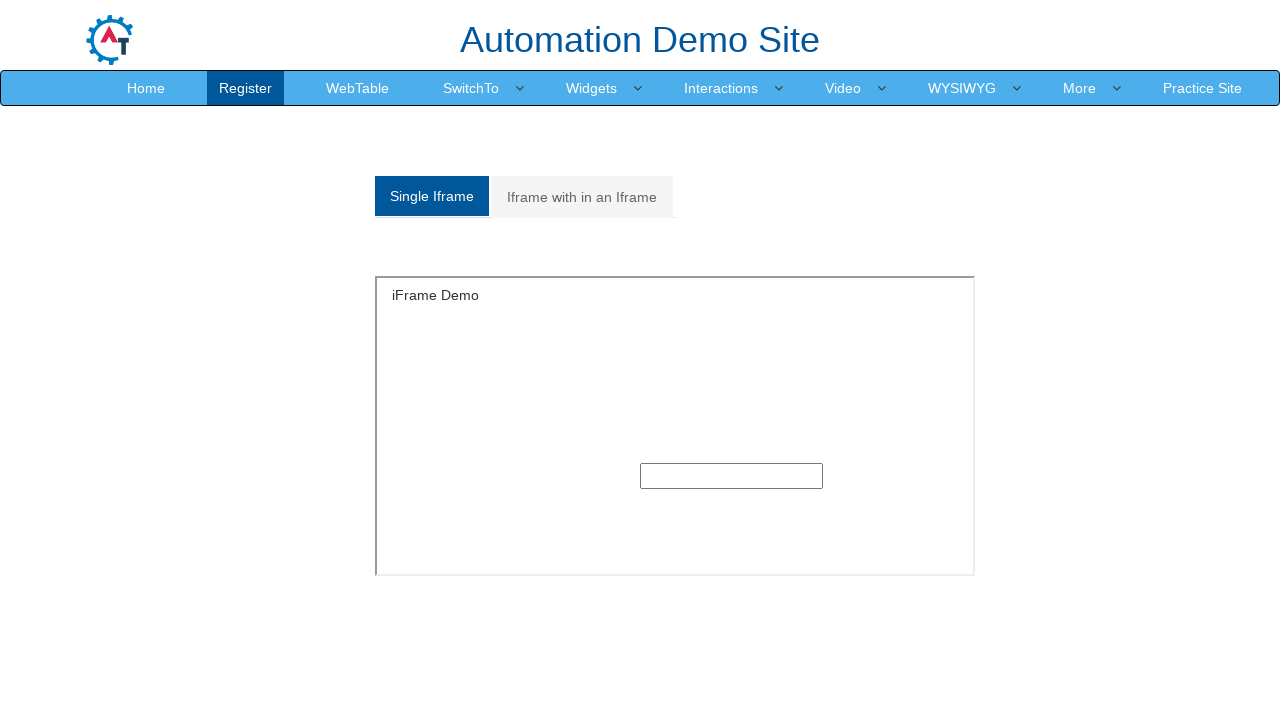

Clicked on Single frame tab at (432, 196) on xpath=//a[@href='#Single']
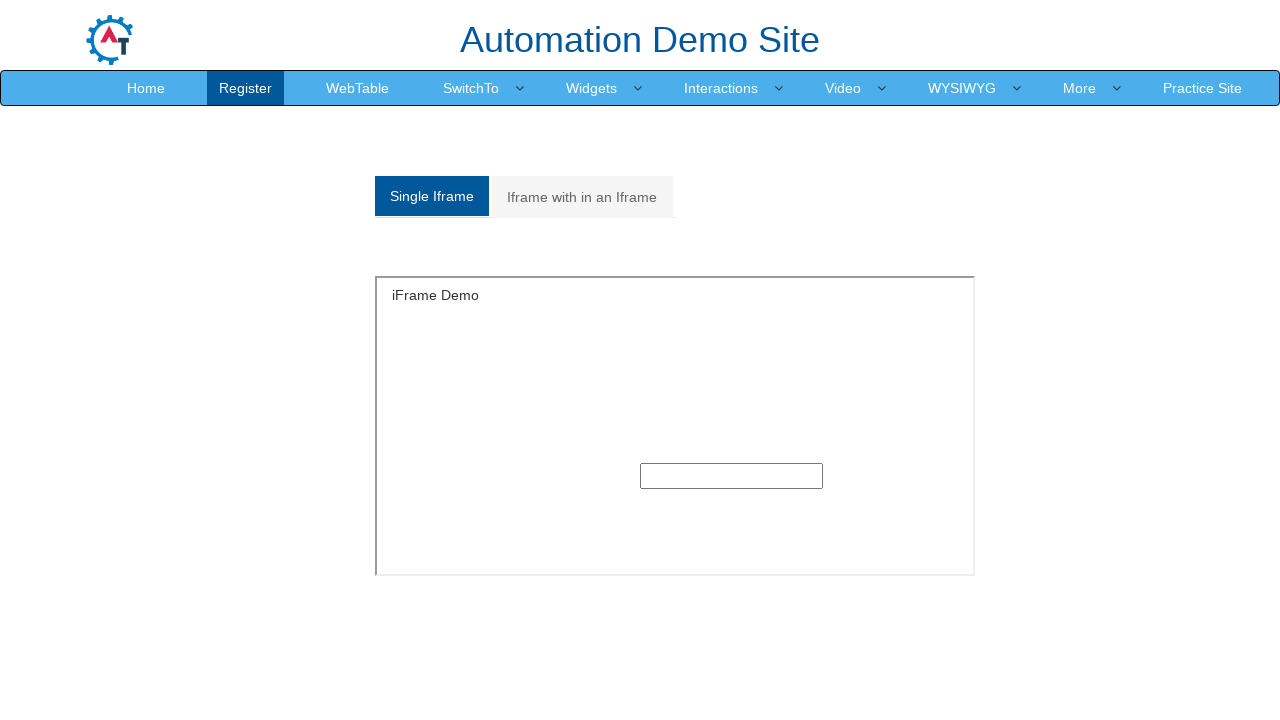

Located single iframe element
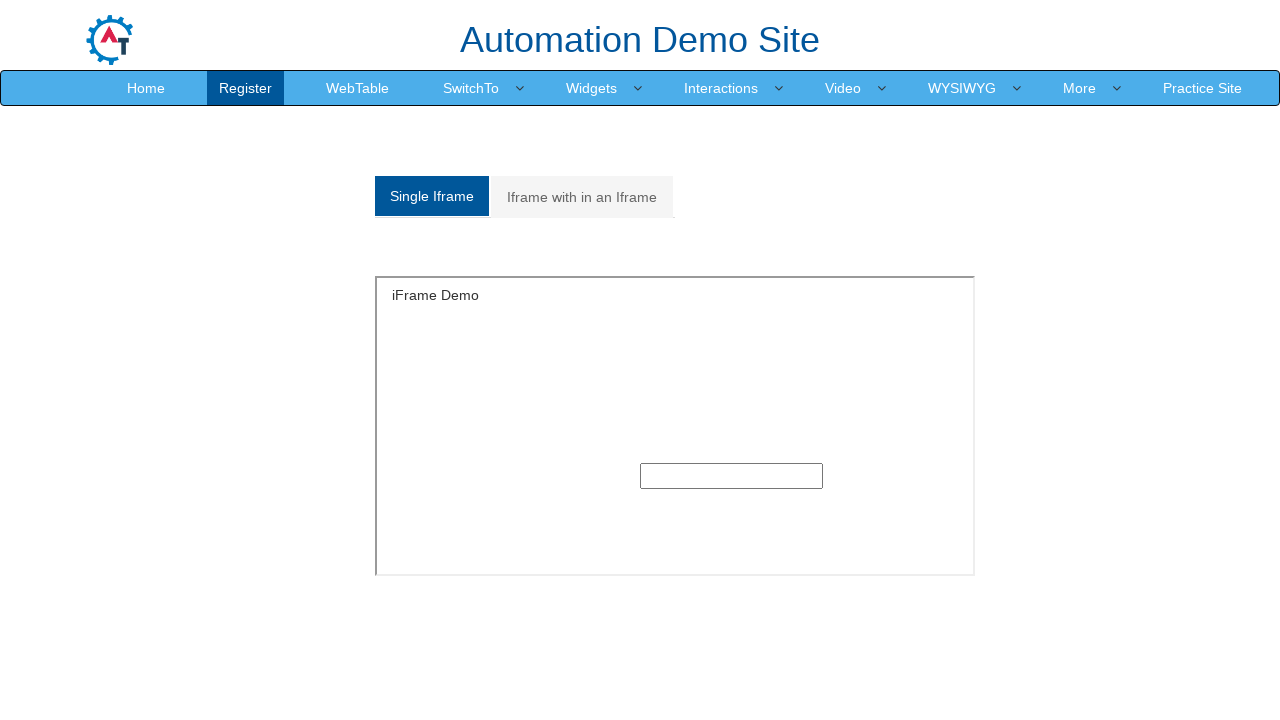

Filled text input field in single frame with 'finally switched to frame' on #singleframe >> internal:control=enter-frame >> xpath=//input[@type='text']
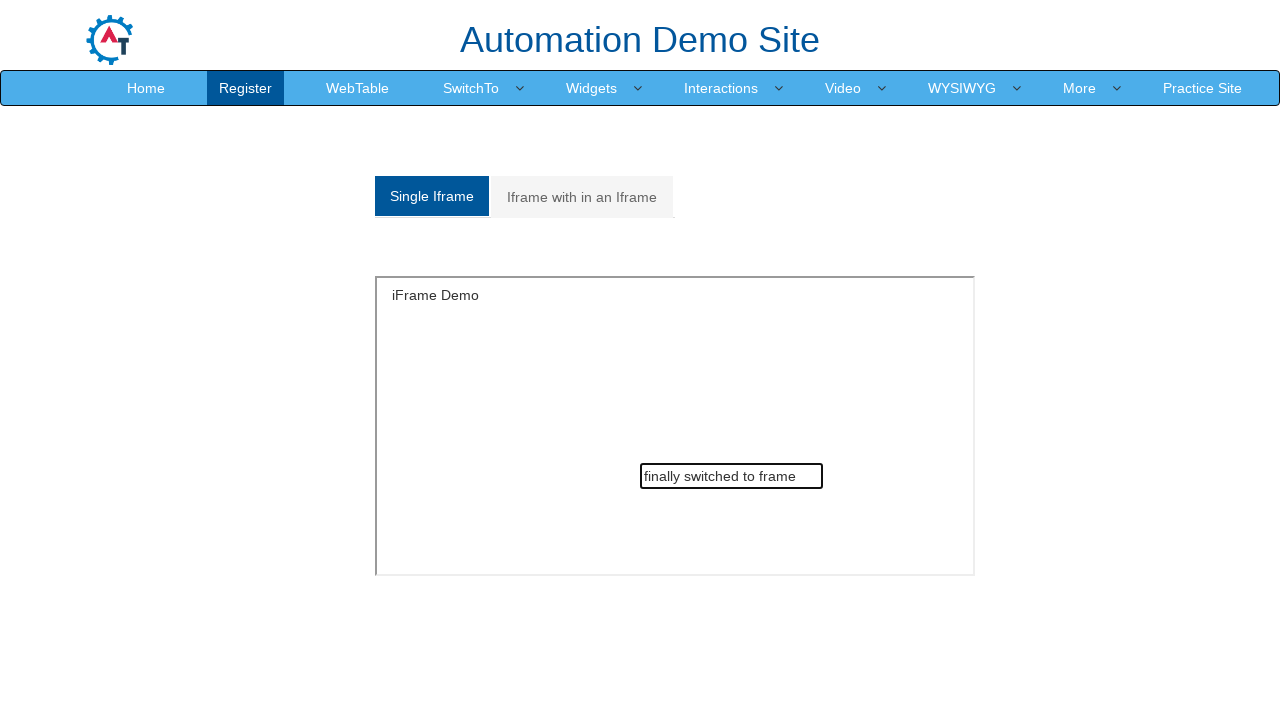

Clicked on Multiple frames tab at (582, 197) on xpath=//a[@href='#Multiple']
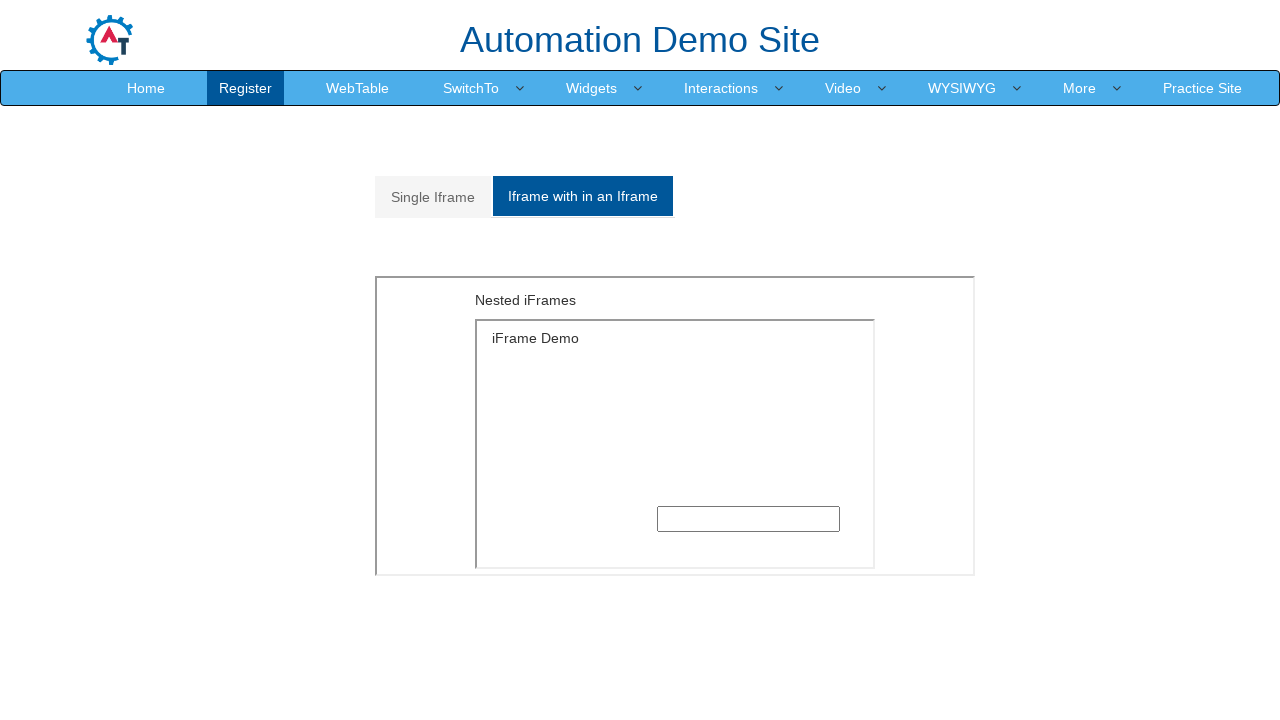

Located outer nested iframe (MultipleFrames.html)
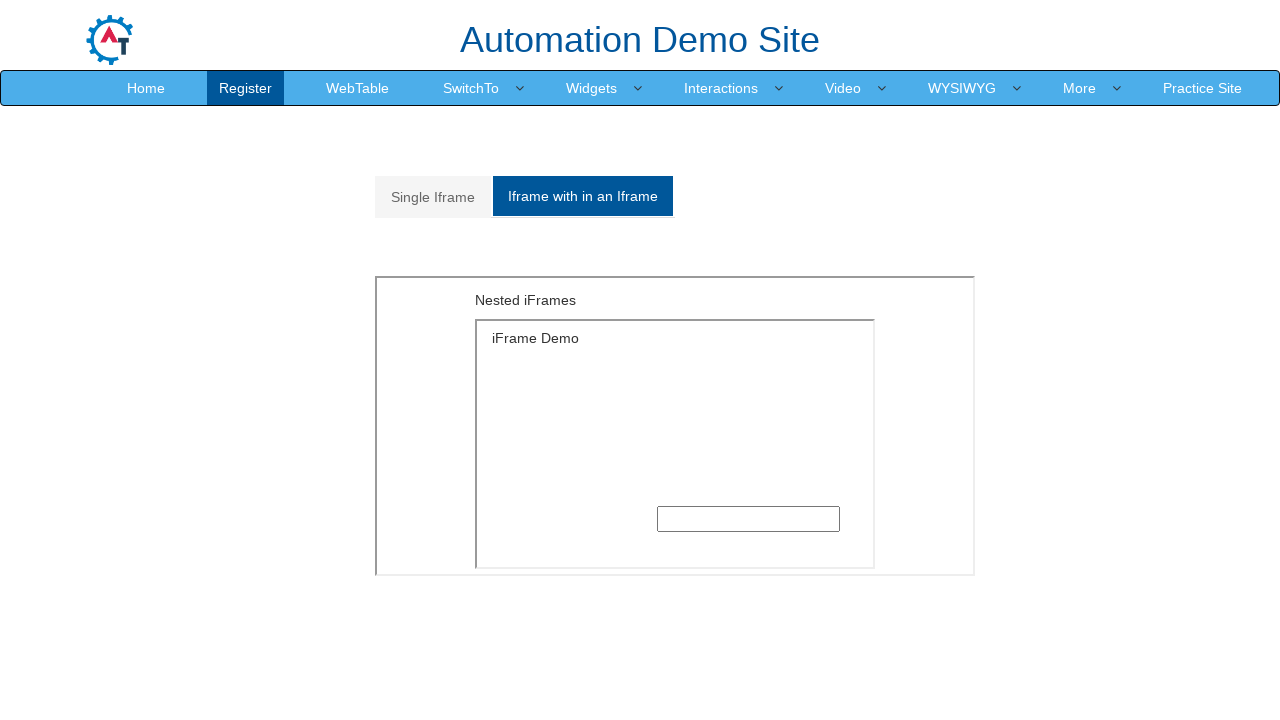

Located inner nested iframe (SingleFrame.html)
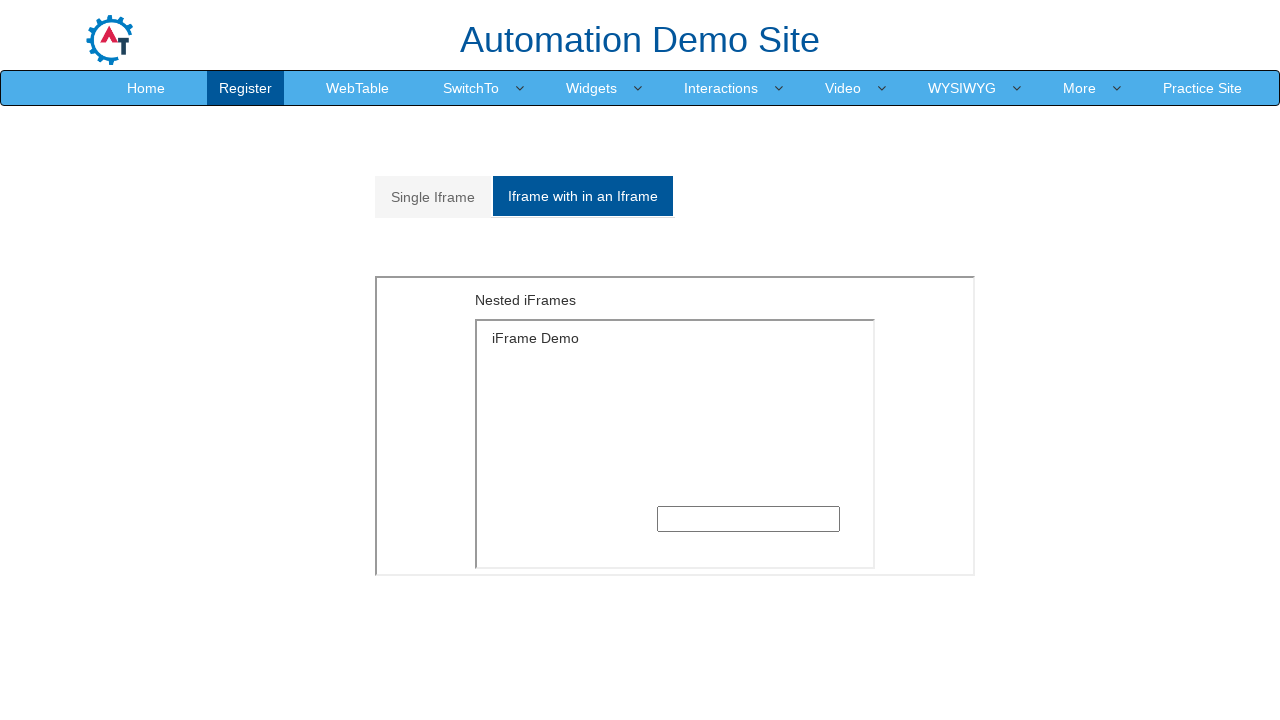

Filled text input field in nested frame with 'Hey final I reached to text box, which is in nested frame' on xpath=//iframe[@src='MultipleFrames.html'] >> internal:control=enter-frame >> xp
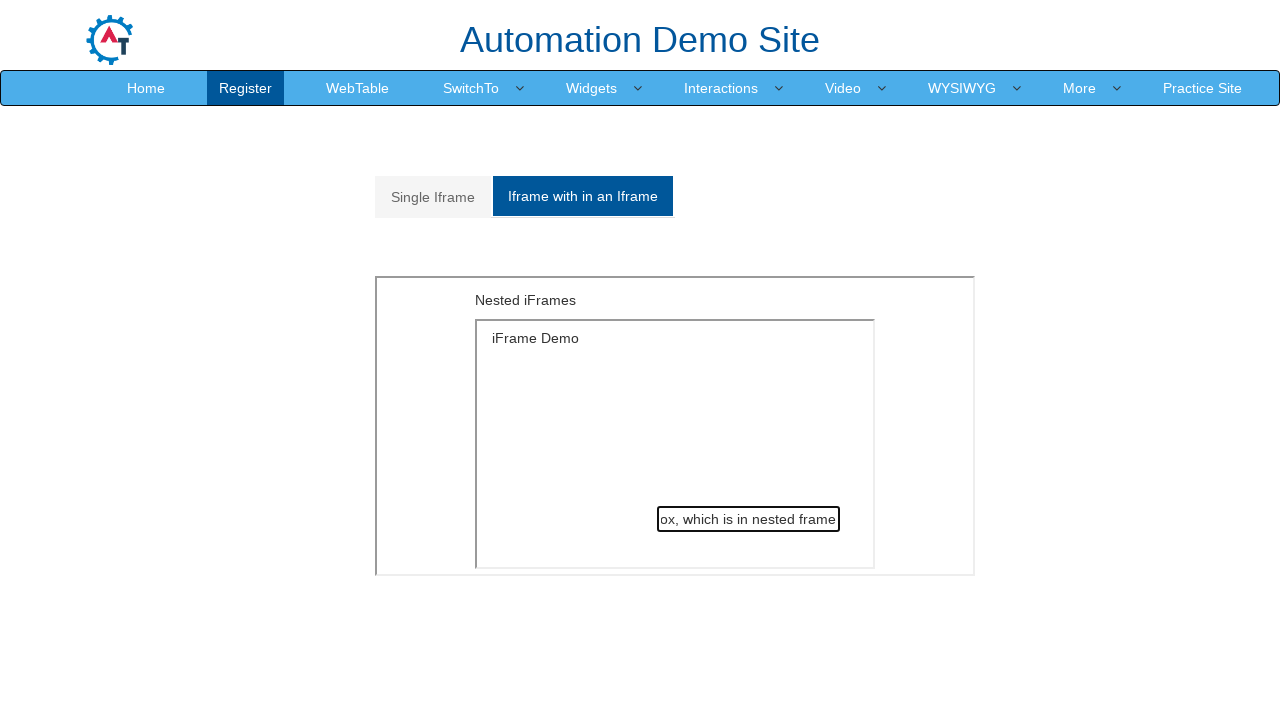

Clicked back on Single frame tab at (433, 197) on xpath=//a[@href='#Single']
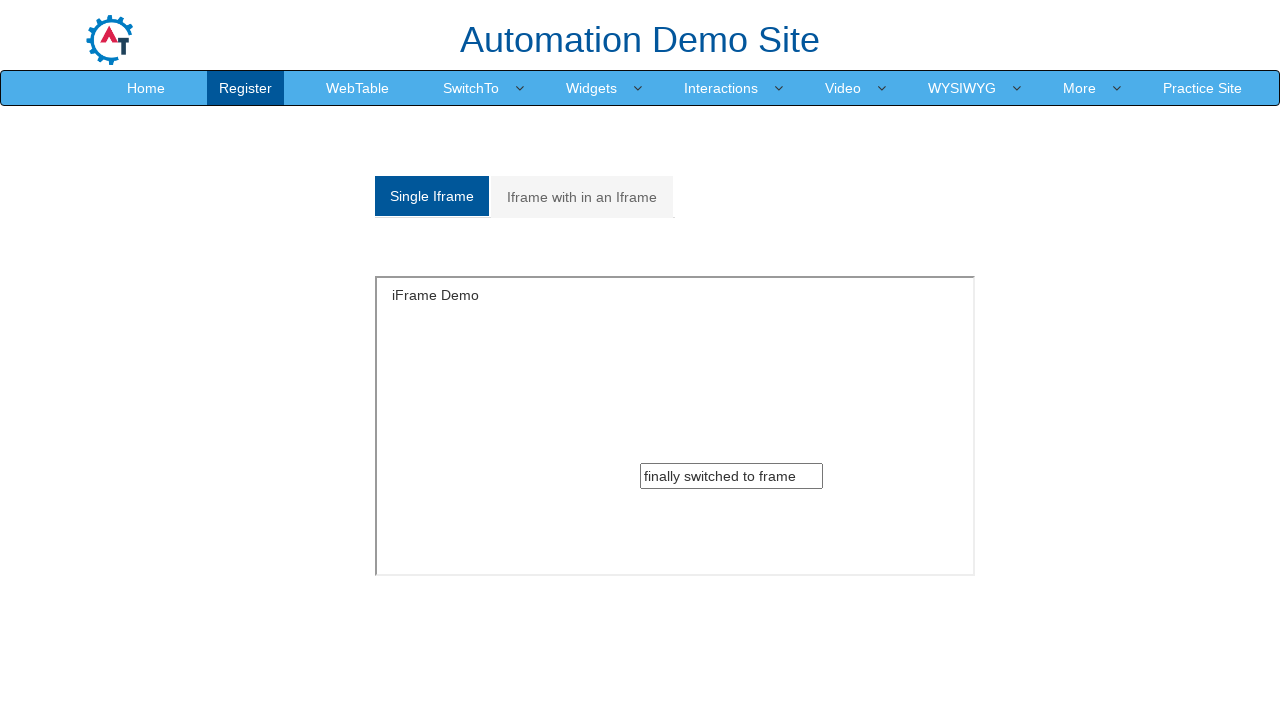

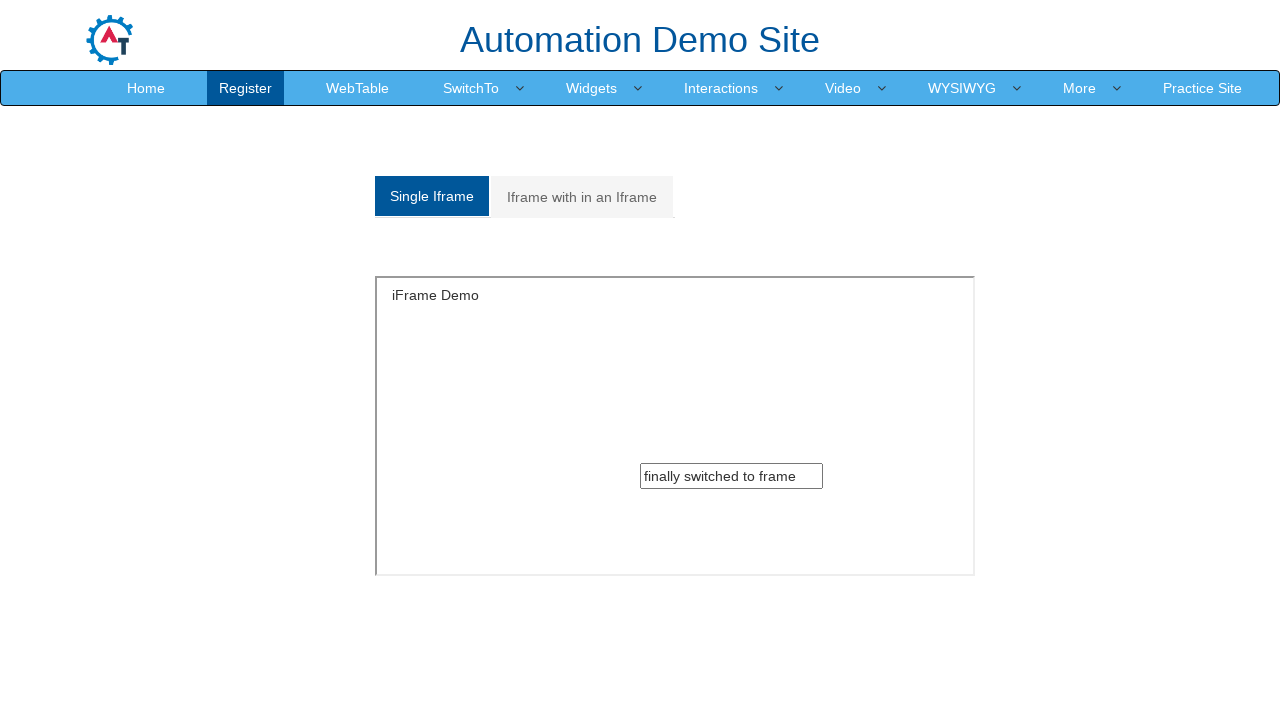